Tests a data types form by filling in various personal information fields (name, address, contact details, job info) while leaving the zip code field empty, then submits the form and verifies field validation highlighting.

Starting URL: https://bonigarcia.dev/selenium-webdriver-java/data-types.html

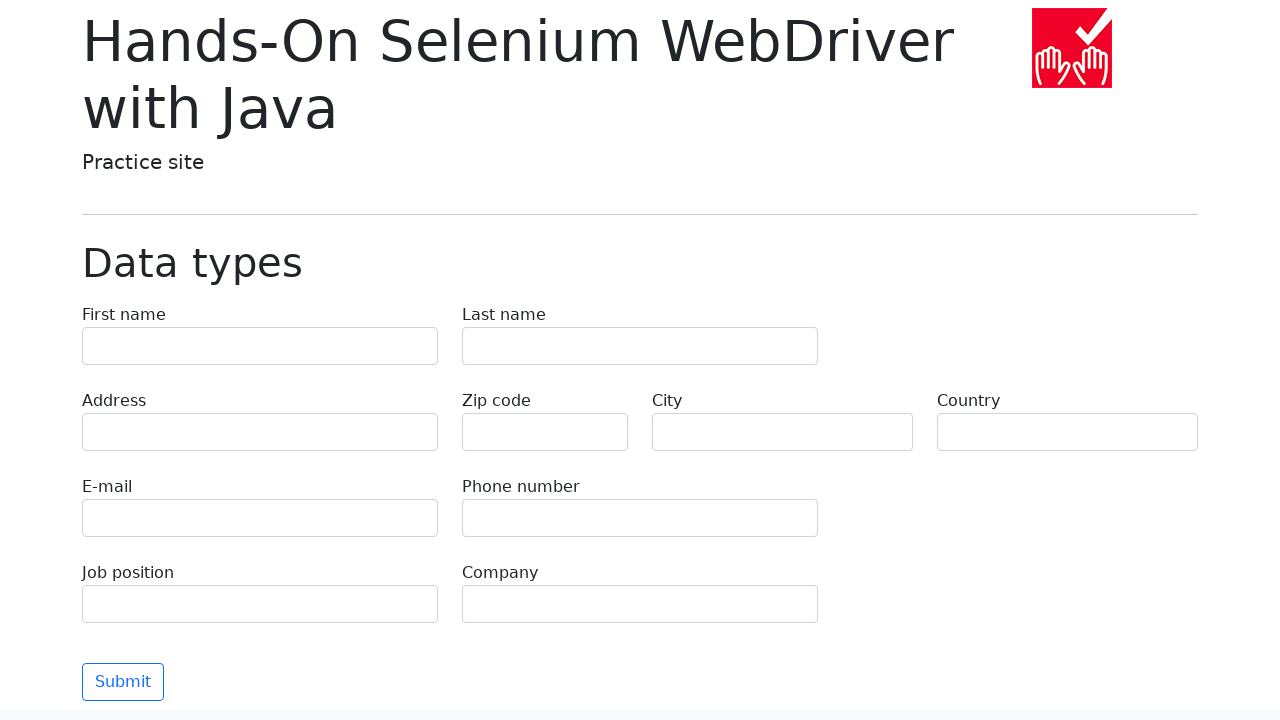

Filled first name field with 'Иван' on [name="first-name"]
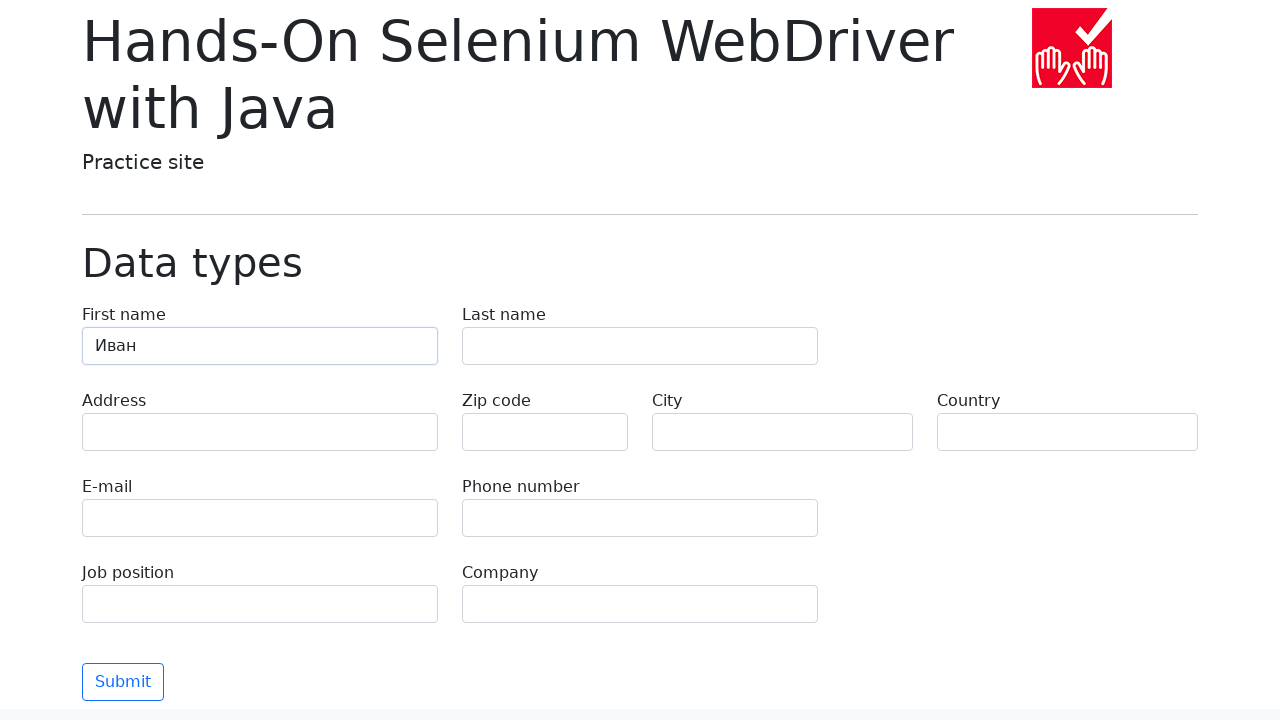

Filled last name field with 'Петров' on [name="last-name"]
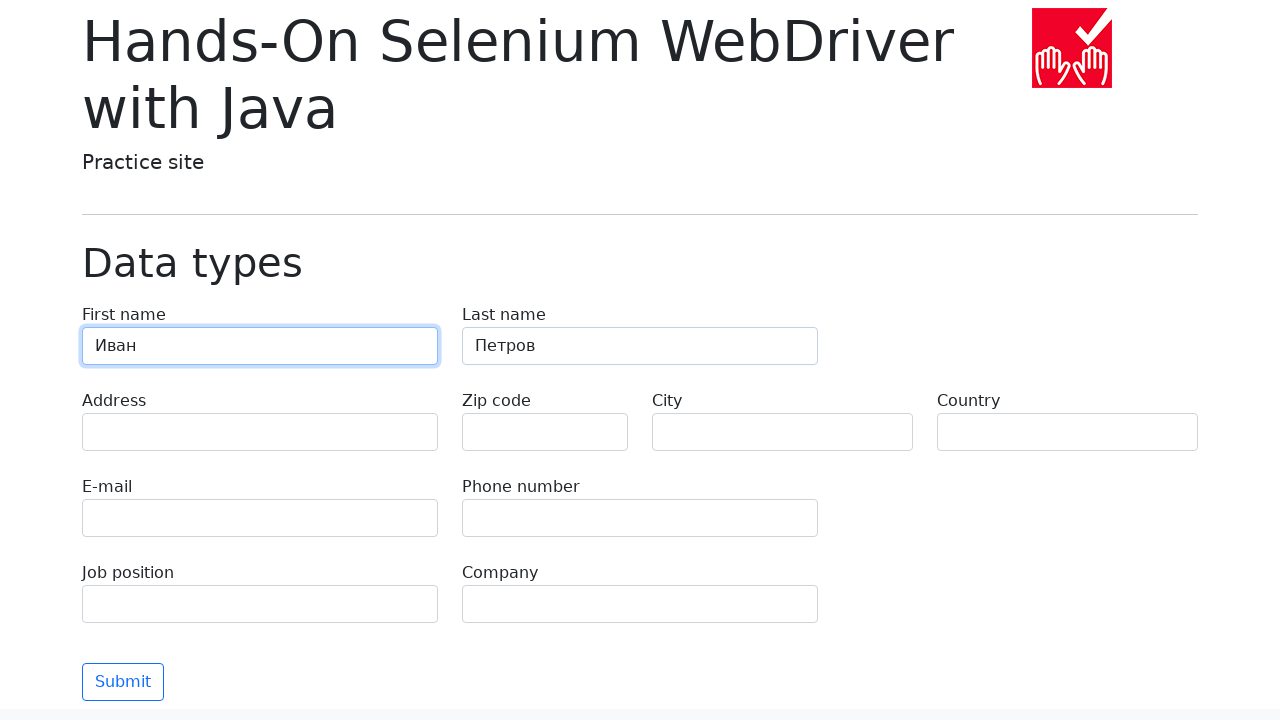

Filled address field with 'Ленина, 55-3' on [name="address"]
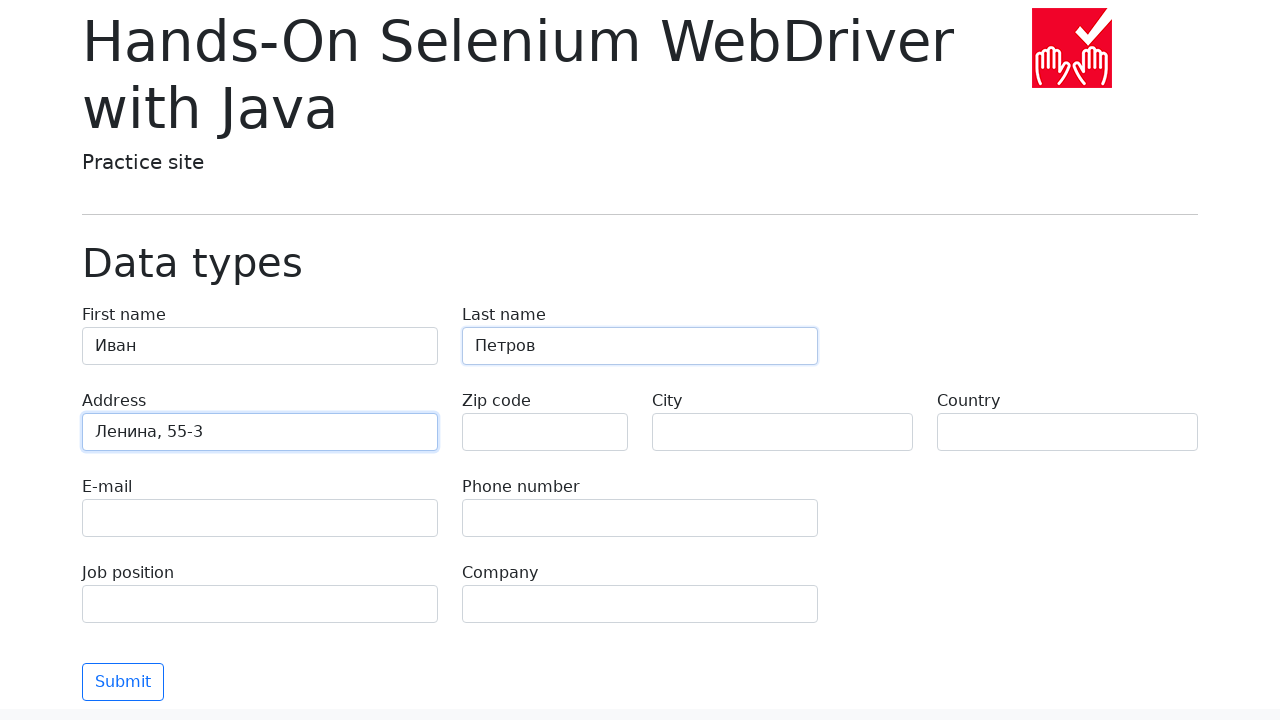

Filled city field with 'Москва' on [name="city"]
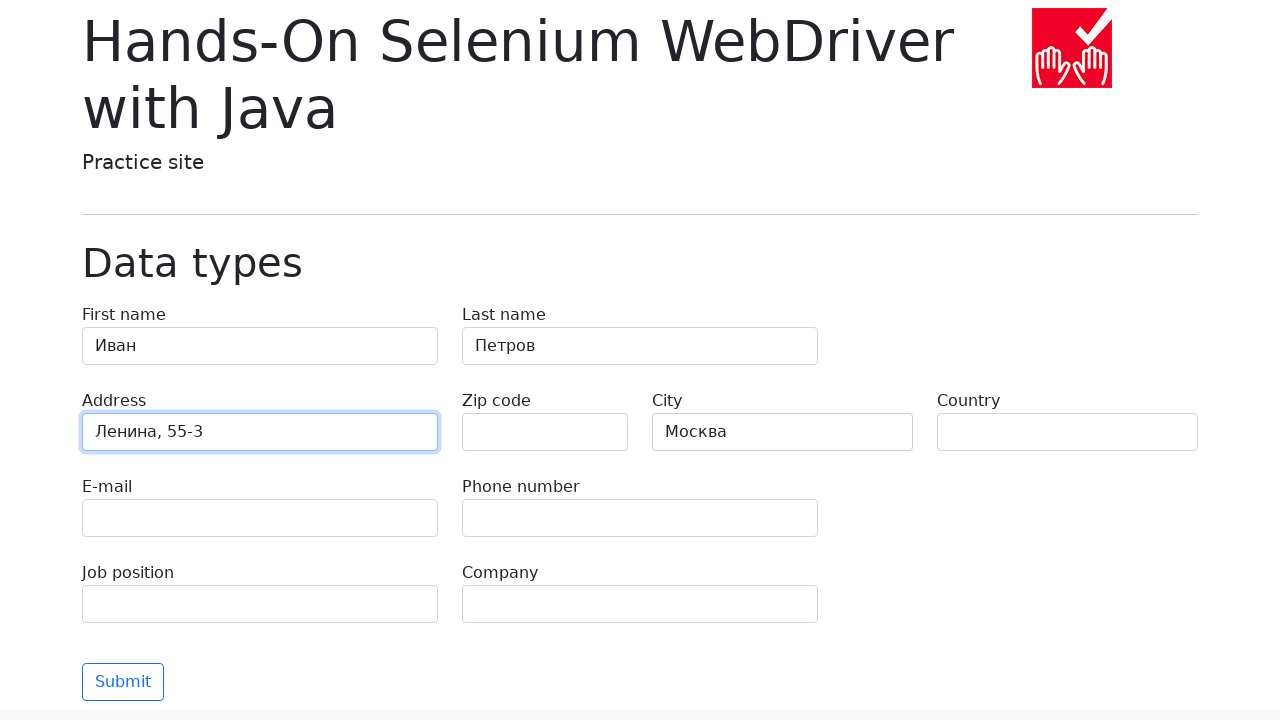

Filled country field with 'Россия' on [name="country"]
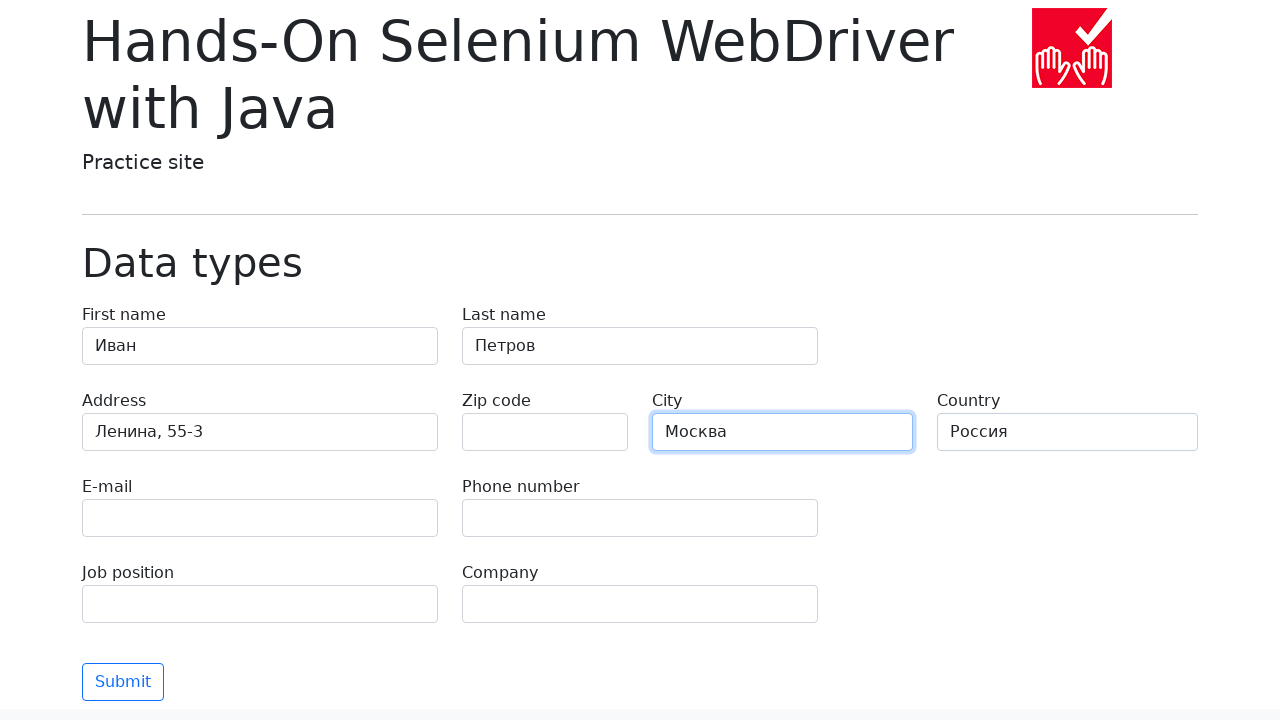

Filled email field with 'test@skypro.com' on [name="e-mail"]
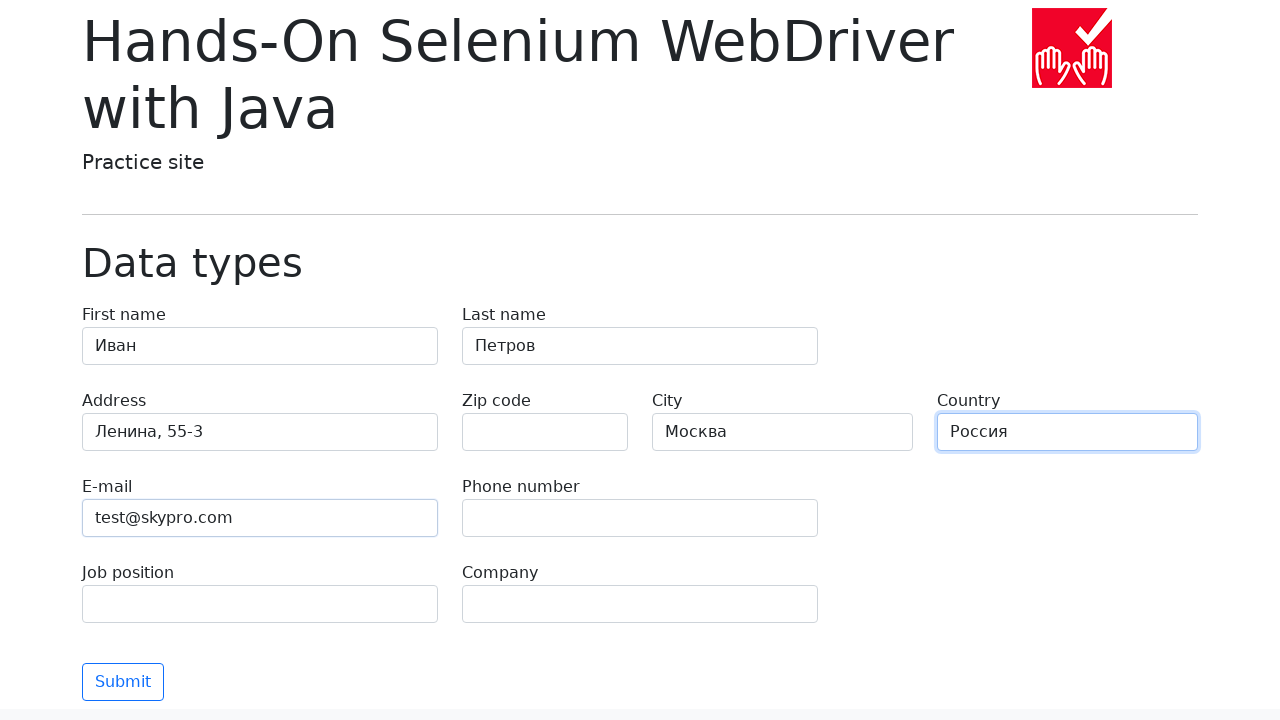

Filled phone field with '+7985899998787' on [name="phone"]
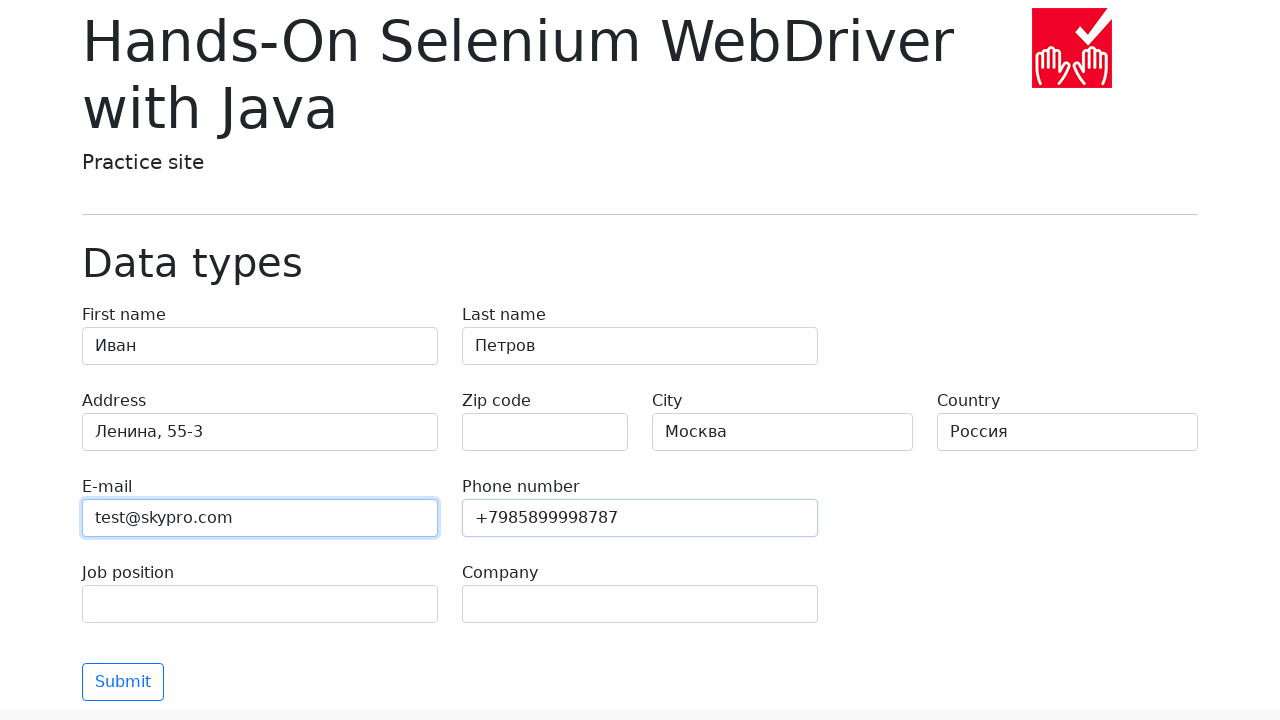

Filled job position field with 'QA' on [name="job-position"]
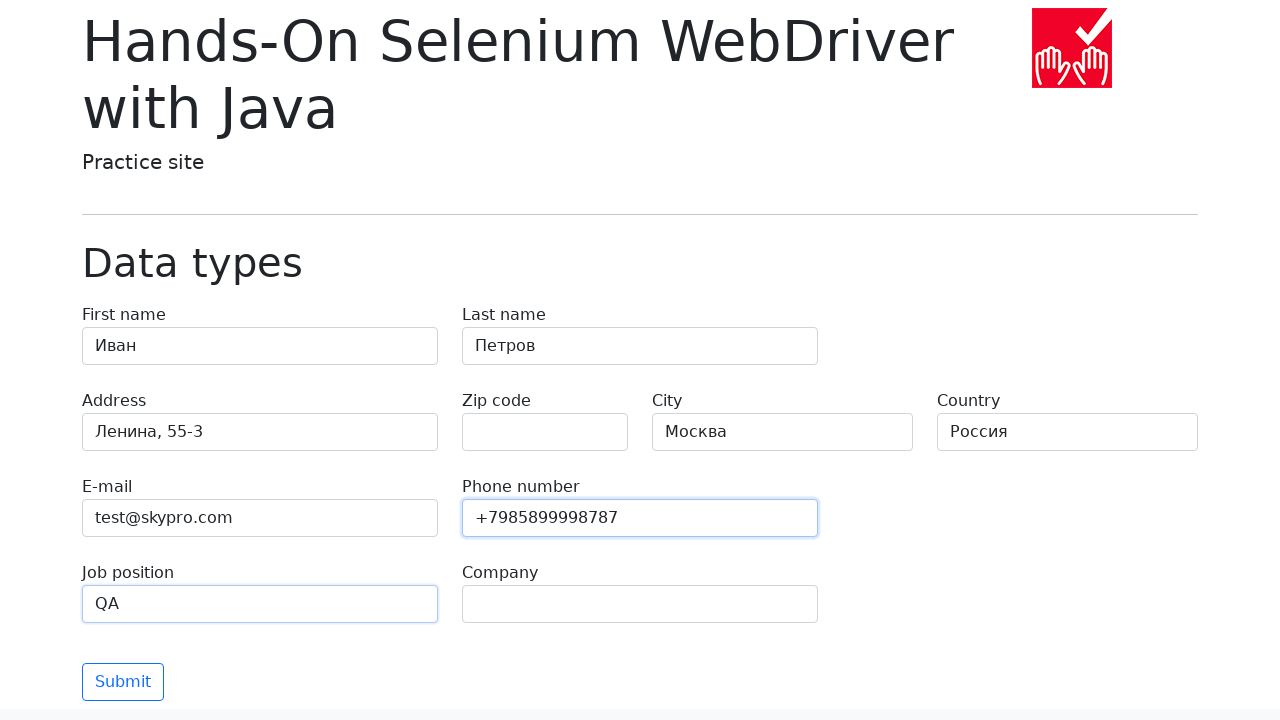

Filled company field with 'SkyPro' on [name="company"]
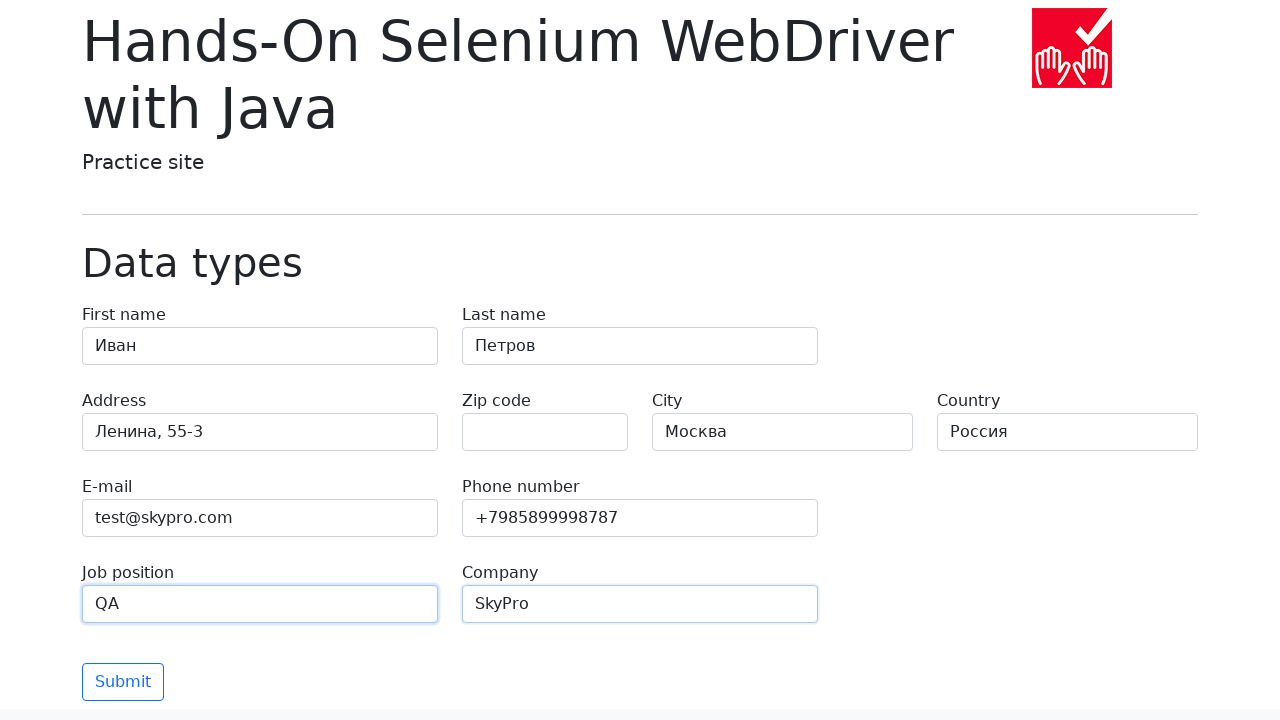

Cleared zip code field to leave it empty for validation test on [name="zip-code"]
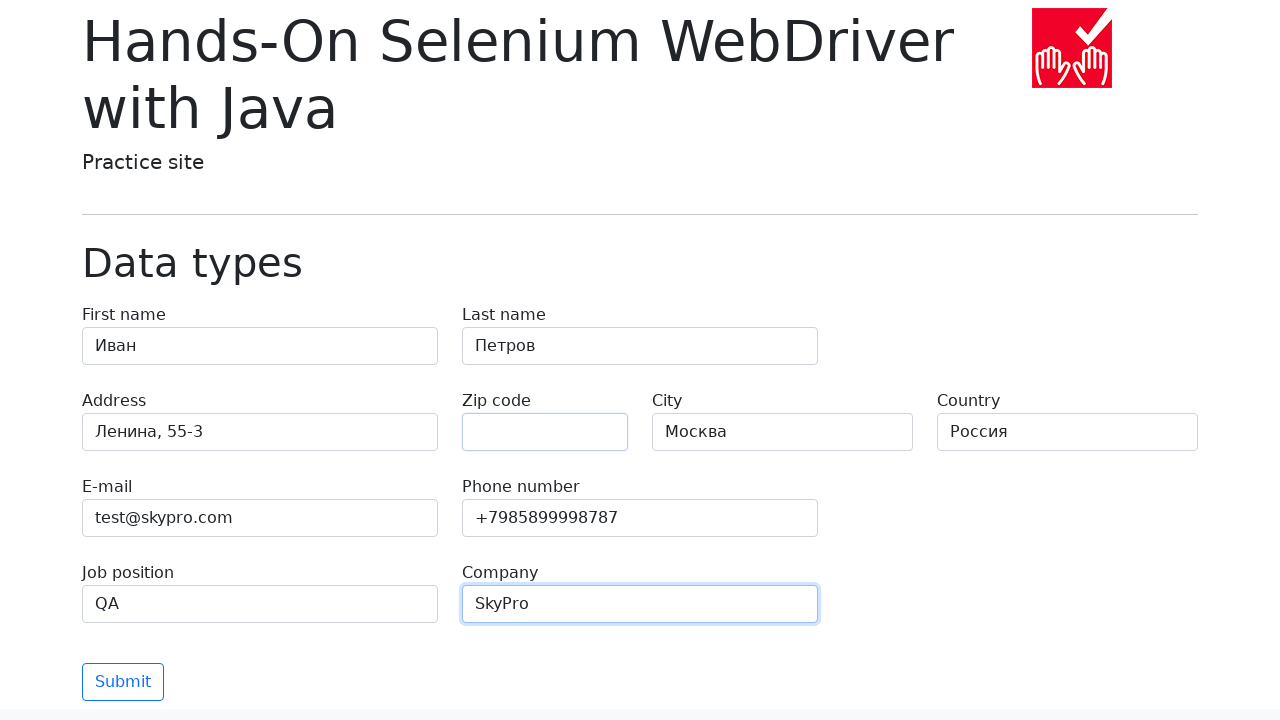

Clicked submit button to submit the form at (123, 682) on [type="submit"]
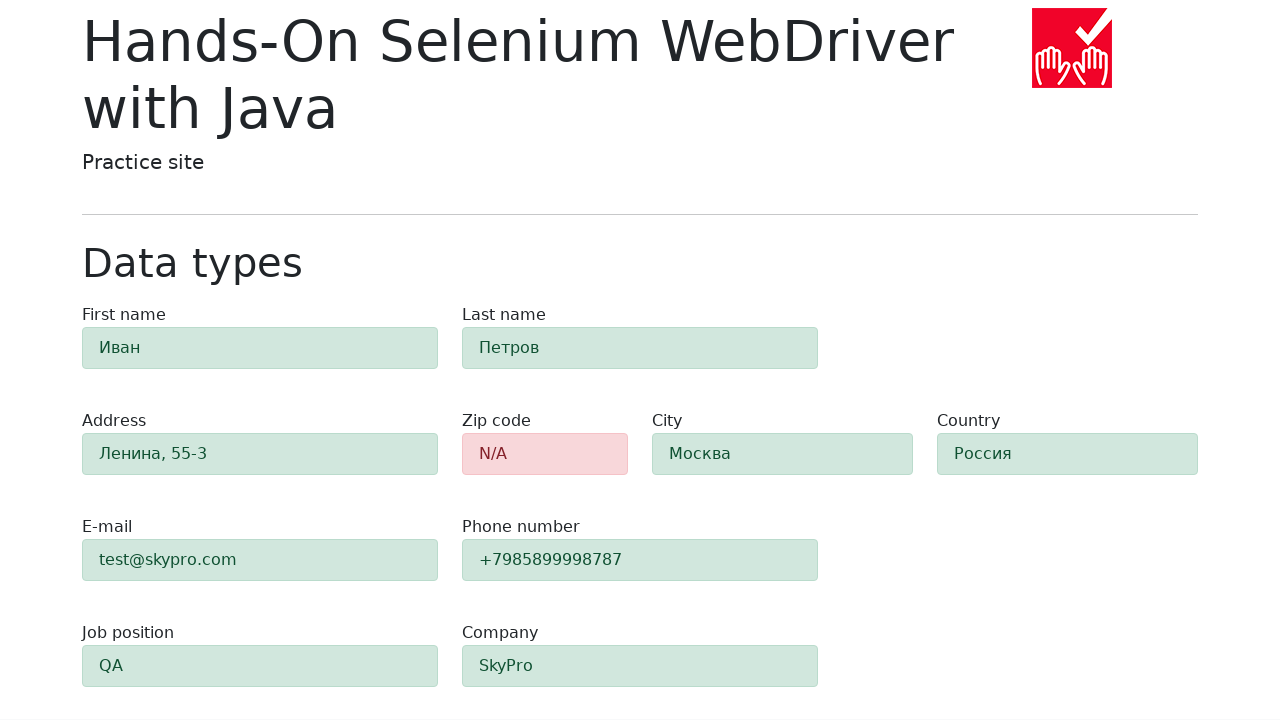

Verified that zip code field is highlighted with validation error
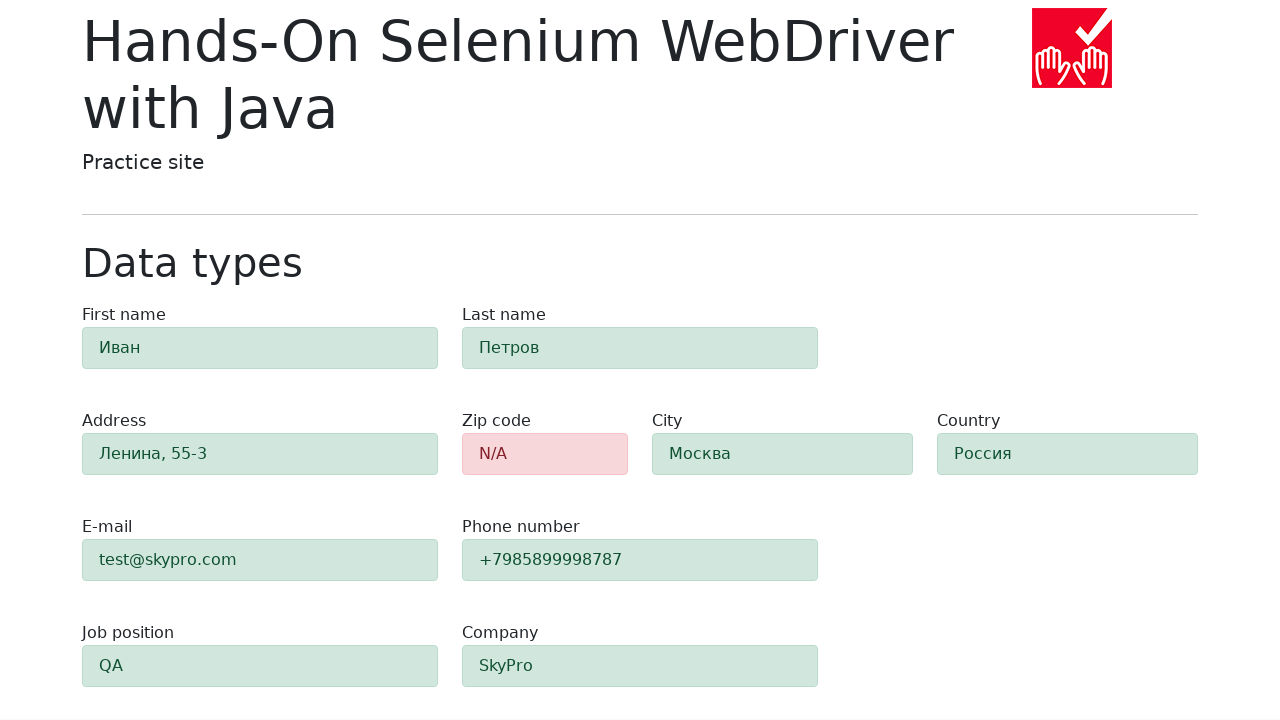

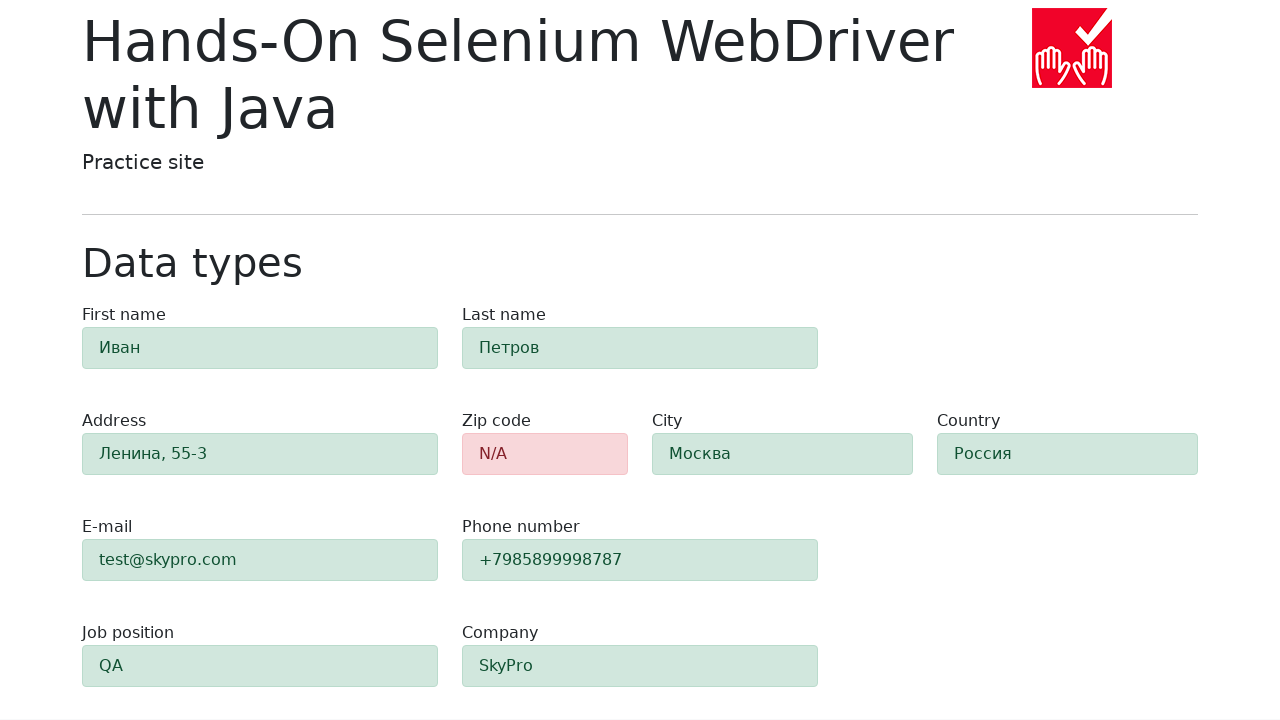